Tests drag and drop functionality by dragging element A onto element B and verifying the columns swap their content

Starting URL: http://the-internet.herokuapp.com/drag_and_drop

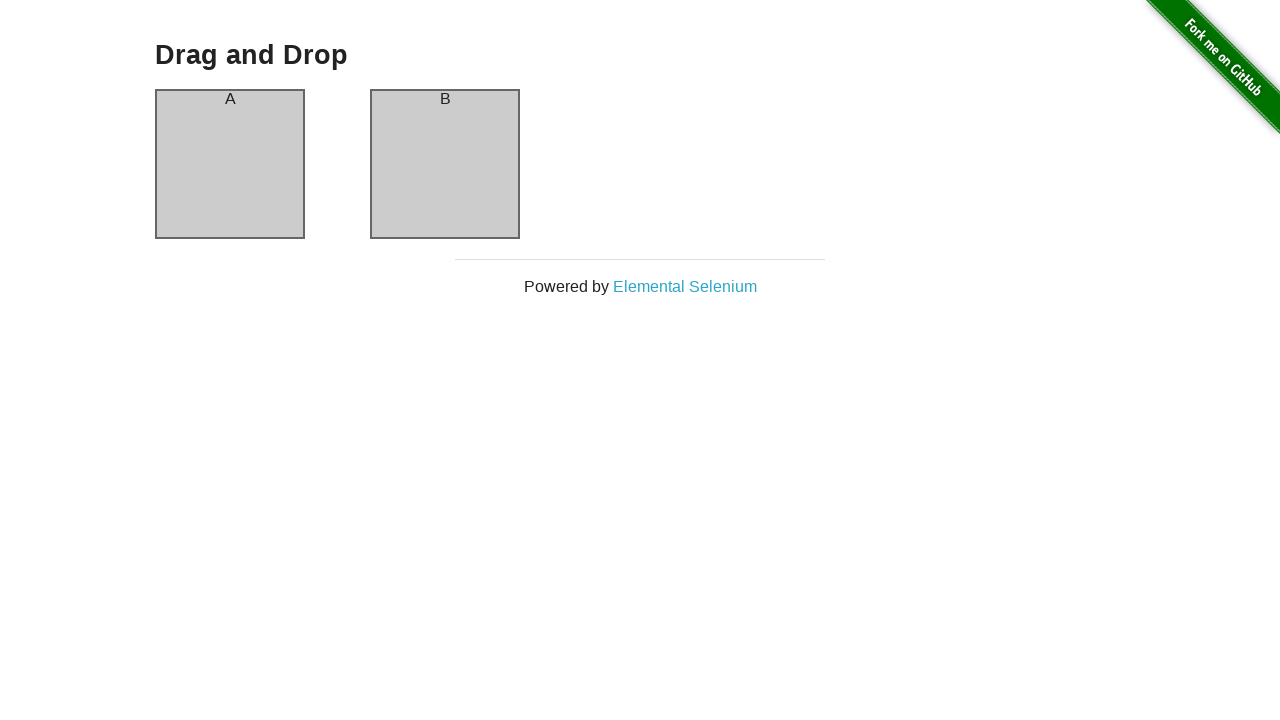

Waited for column A to be visible
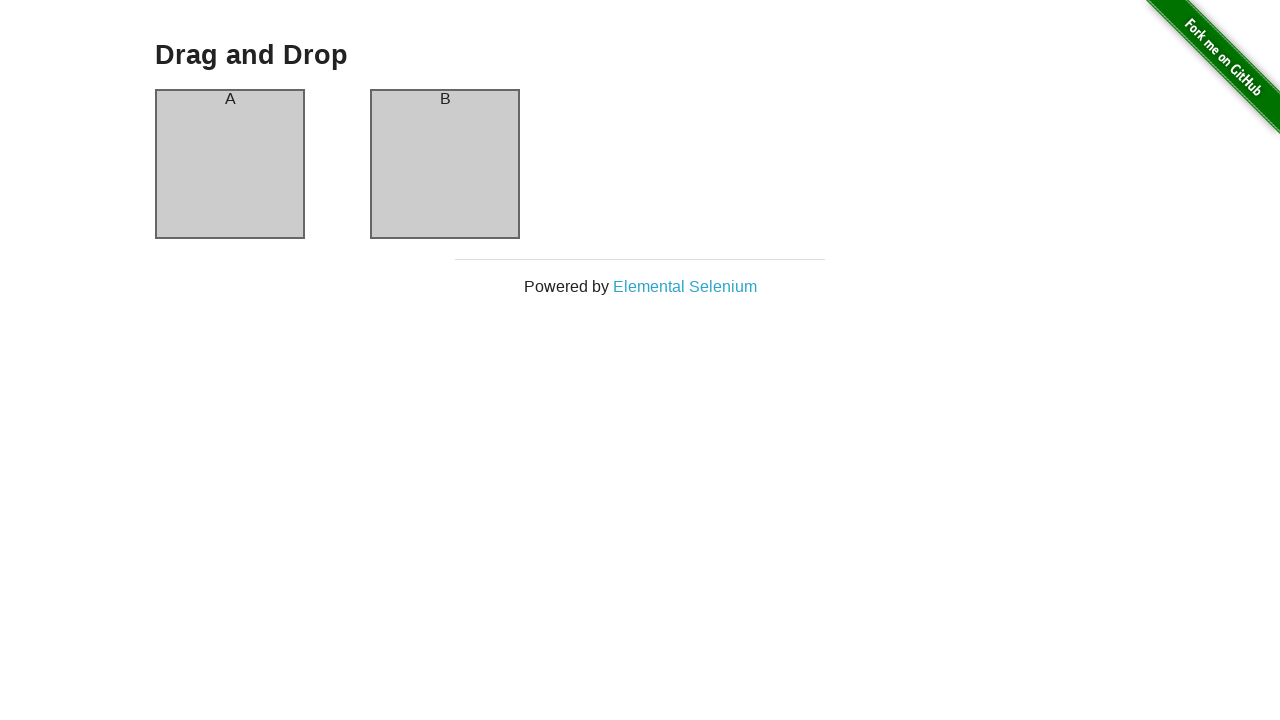

Waited for column B to be visible
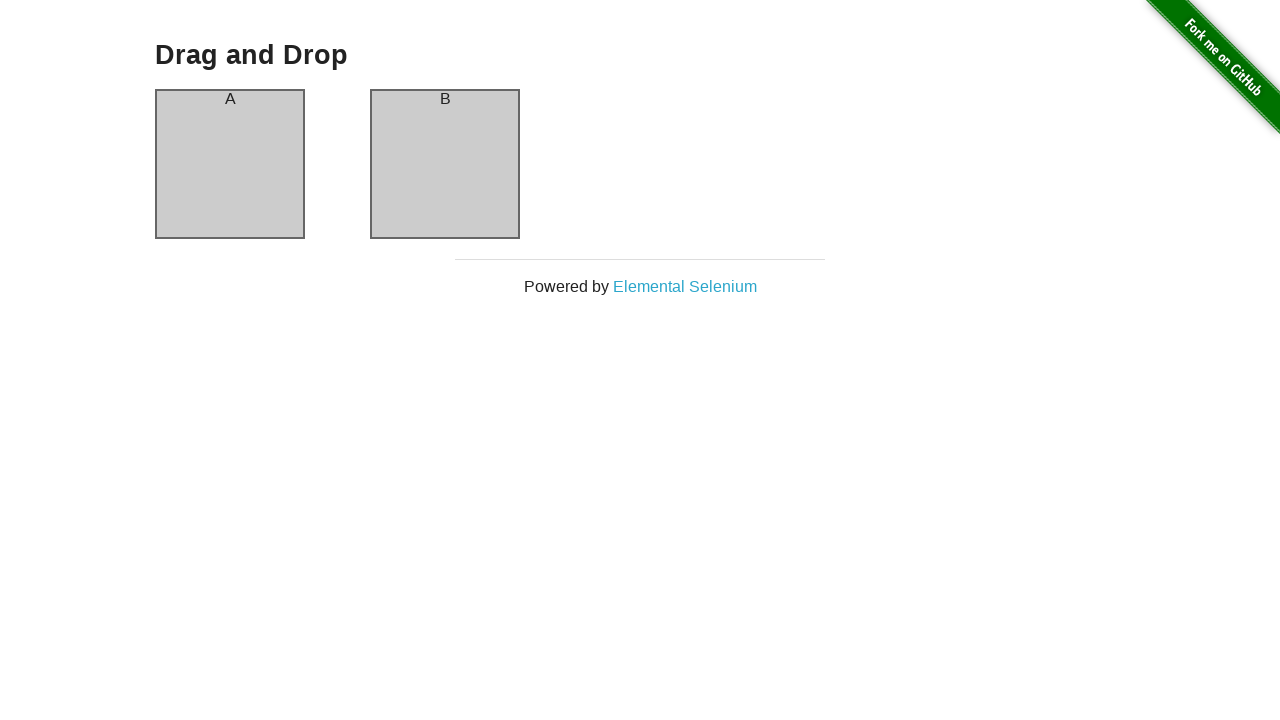

Retrieved initial text of column A: 'A'
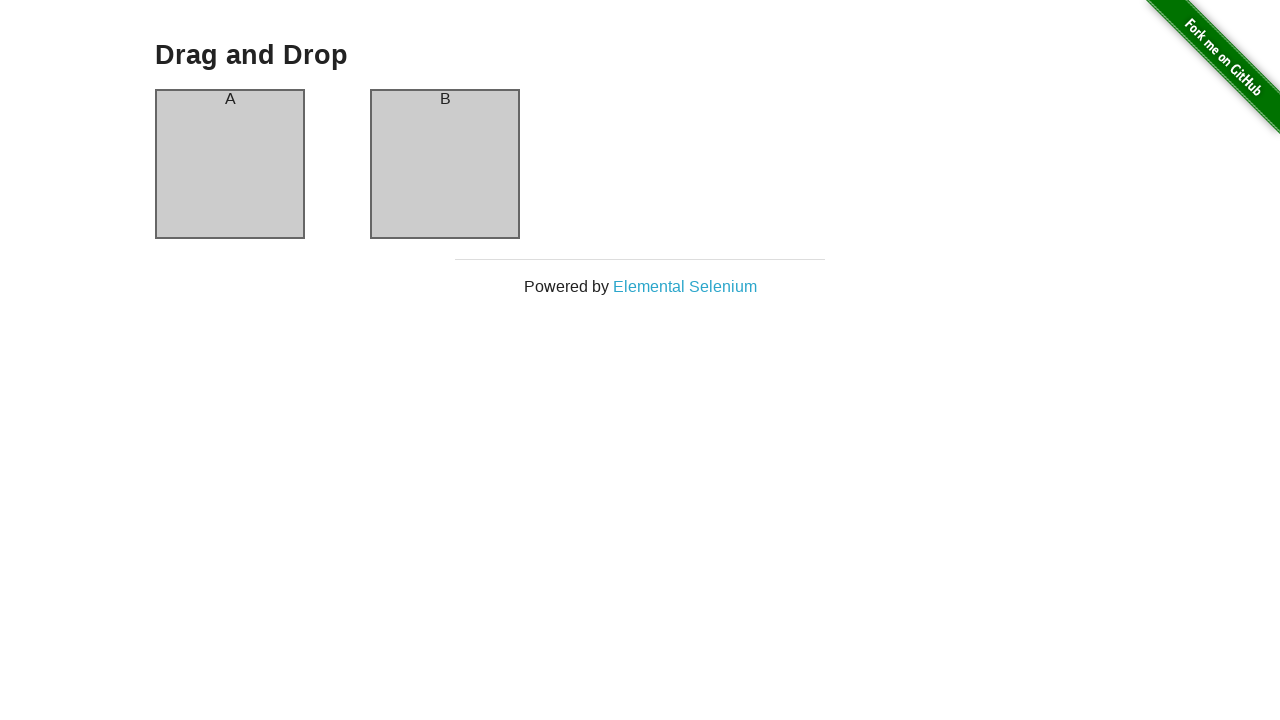

Retrieved initial text of column B: 'B'
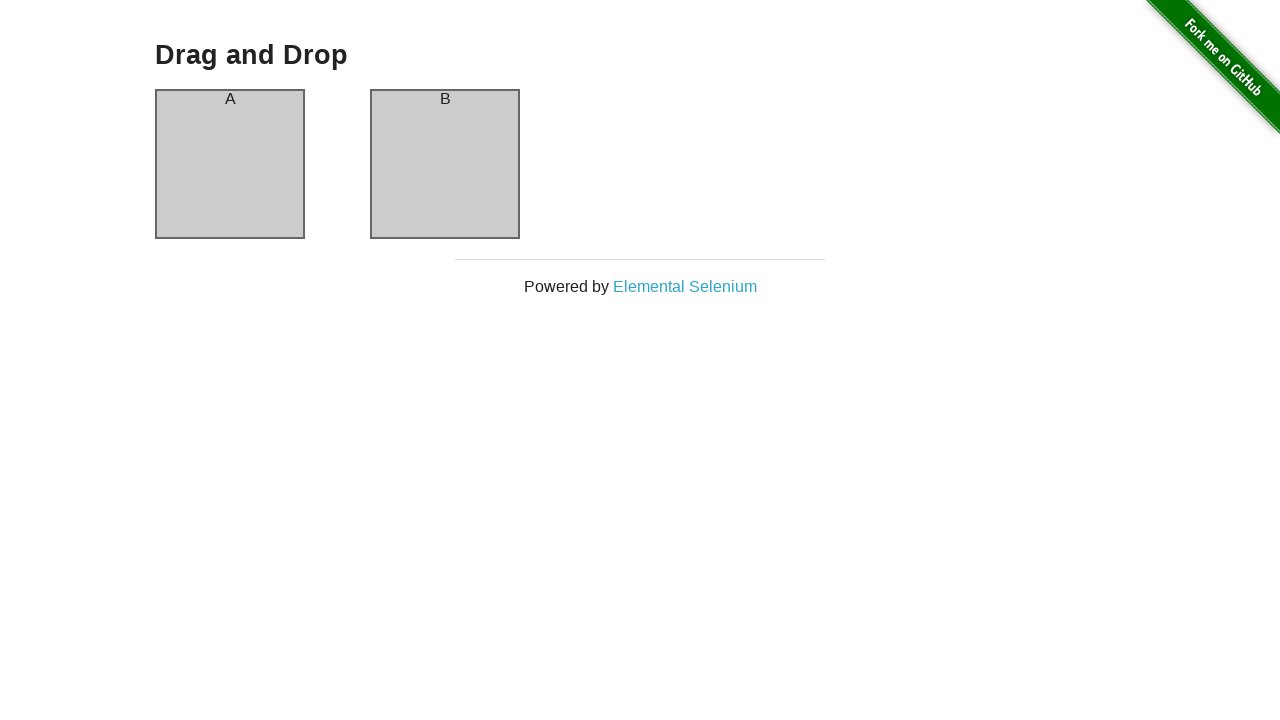

Dragged column A onto column B to perform swap at (445, 164)
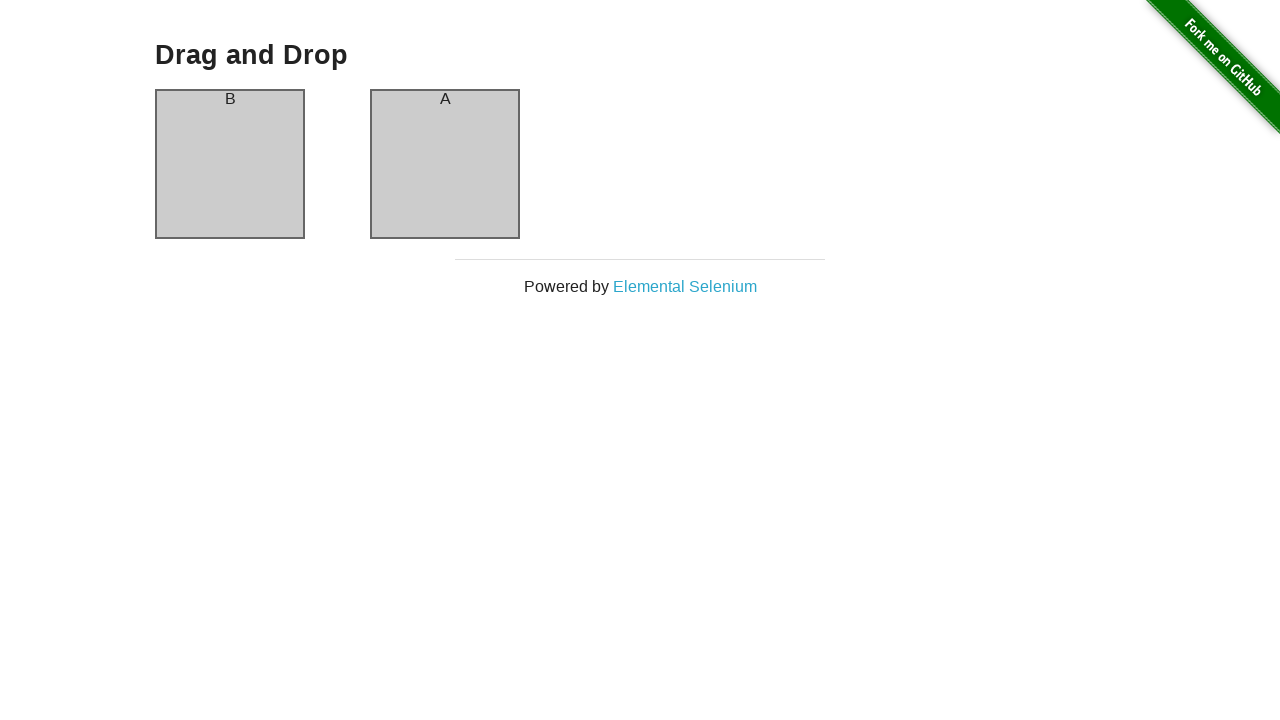

Waited 500ms for drag and drop animation to complete
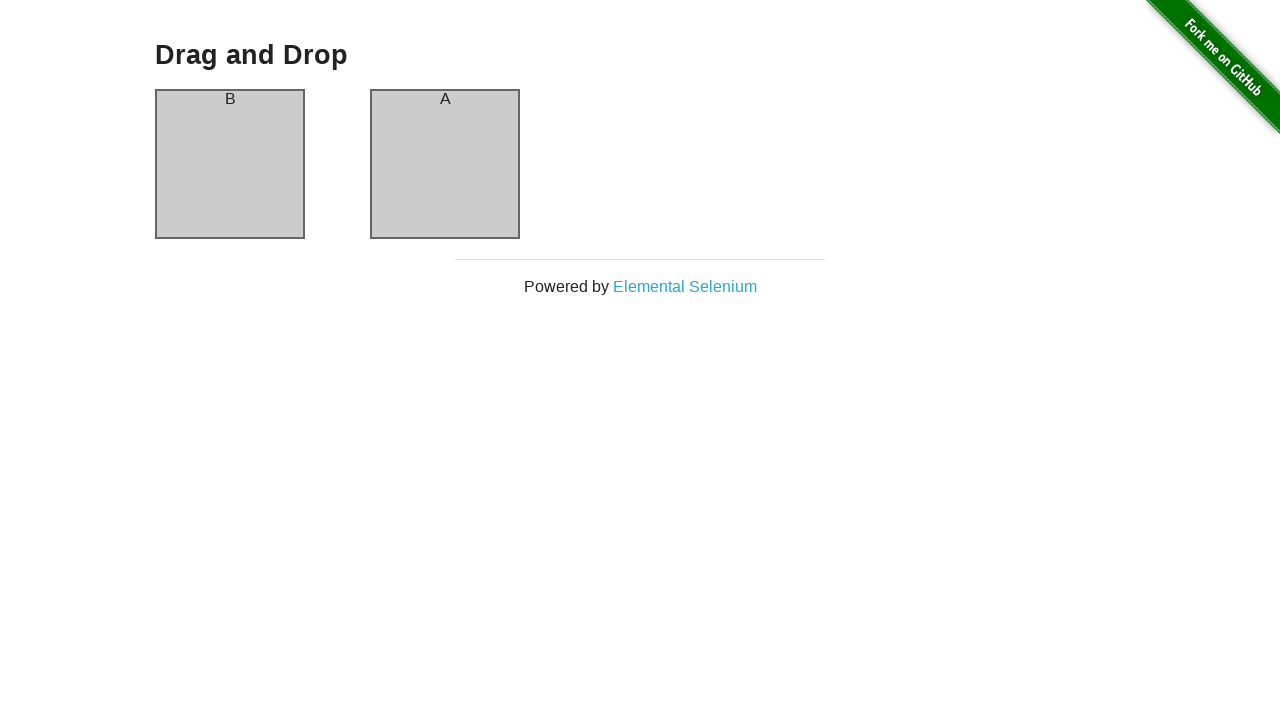

Confirmed column A is still visible after swap
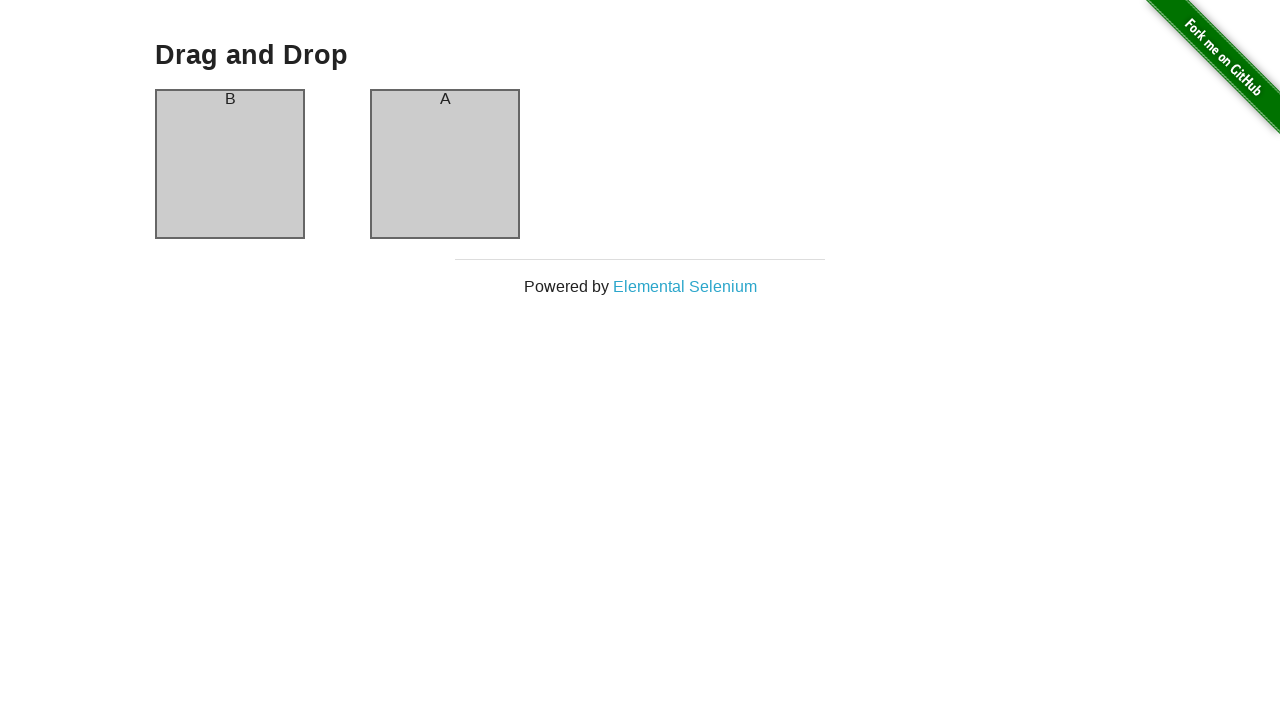

Confirmed column B is still visible after swap
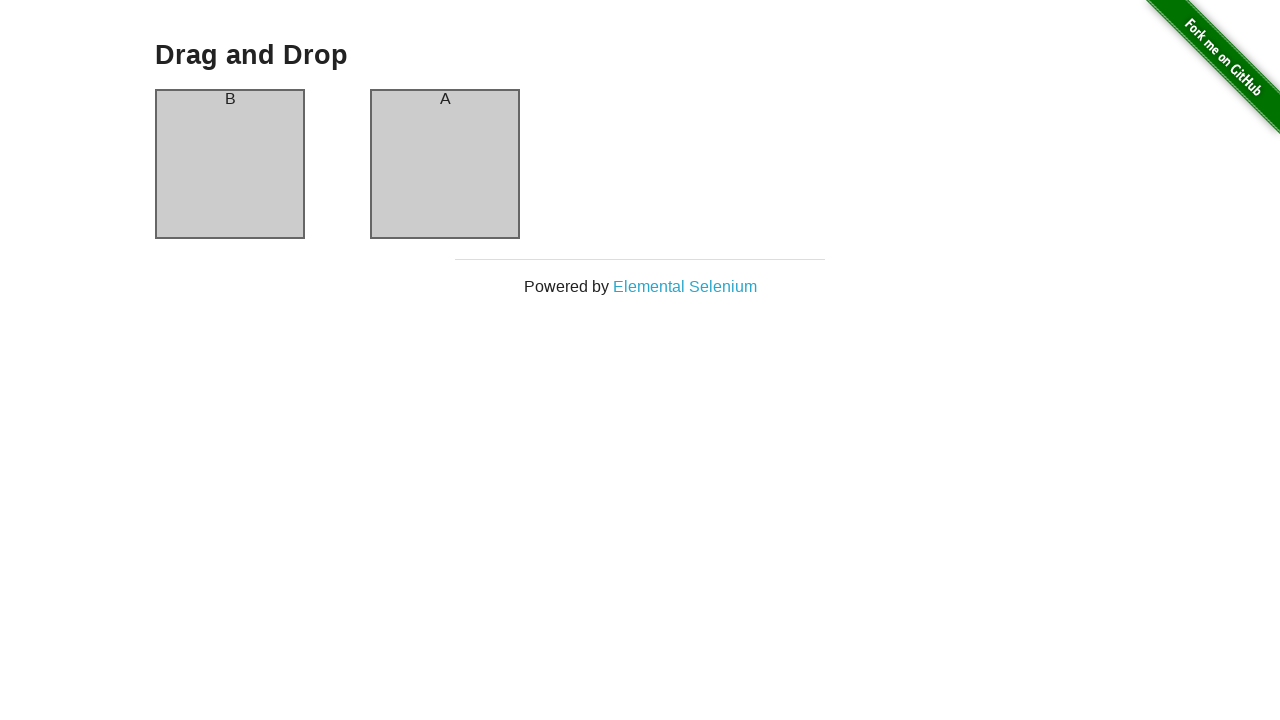

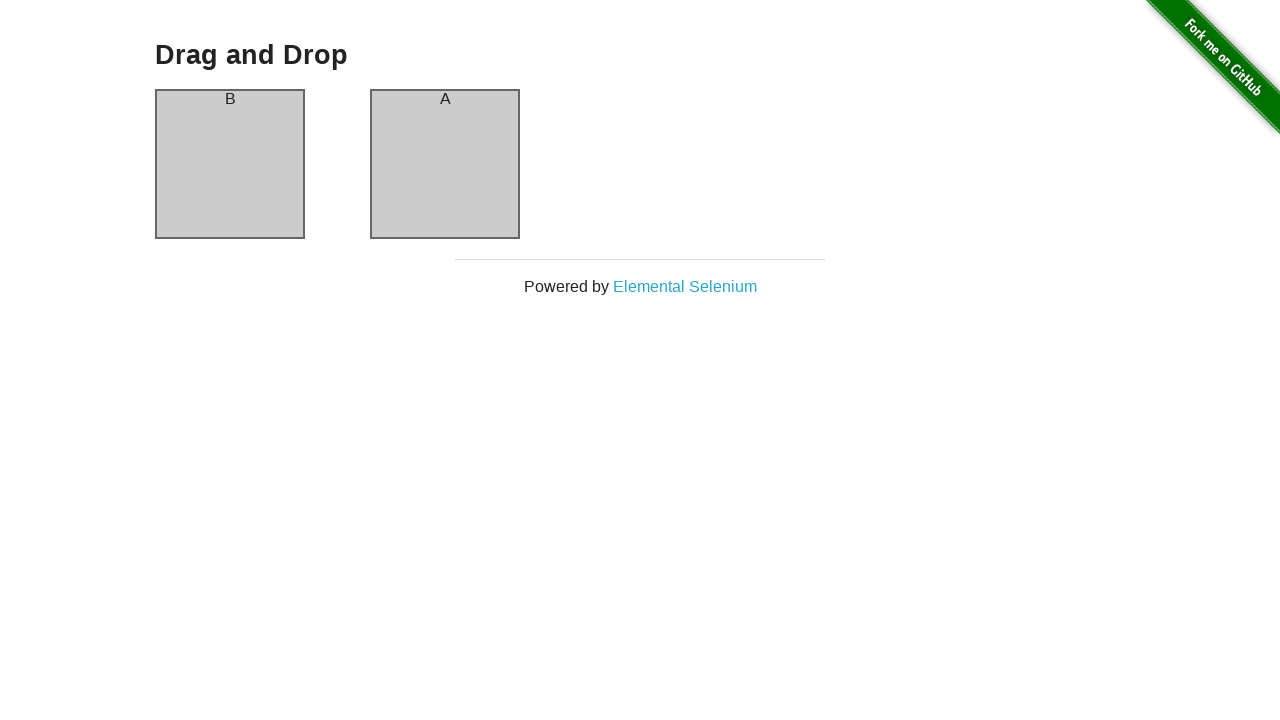